Navigates to Flipkart's homepage and loads the page.

Starting URL: https://www.flipkart.com/

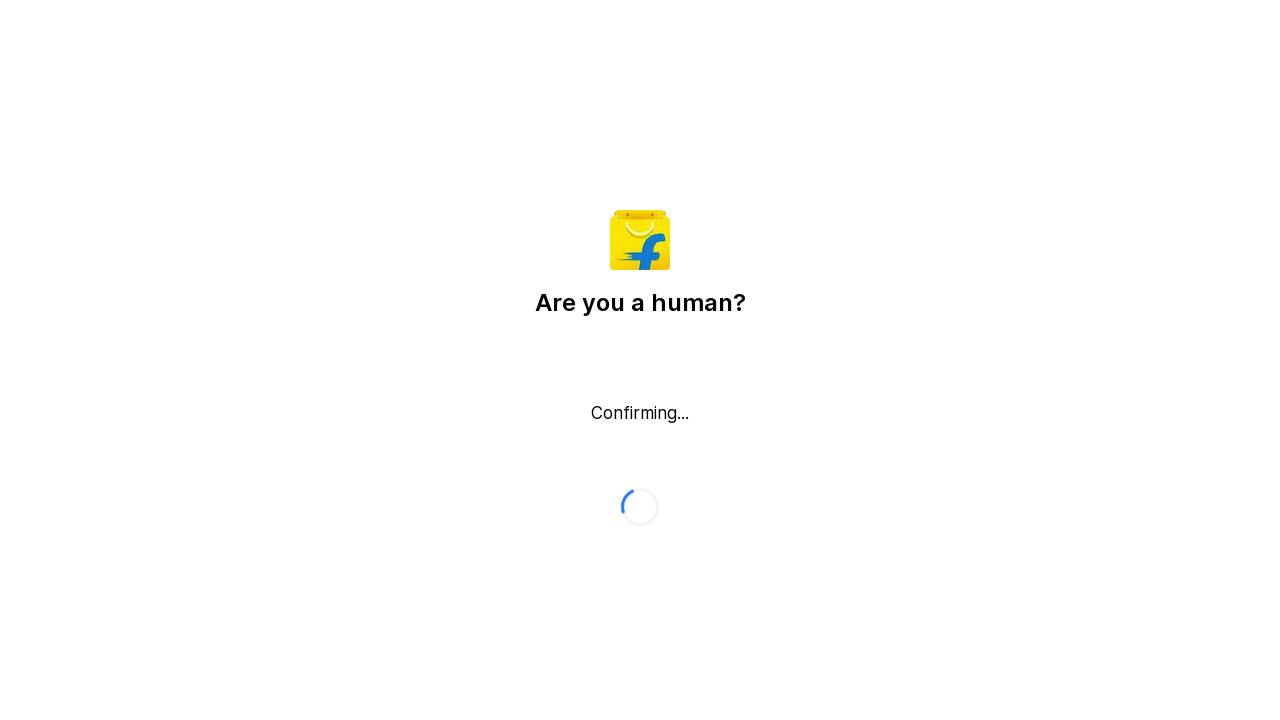

Waited for Flipkart homepage to load (domcontentloaded state)
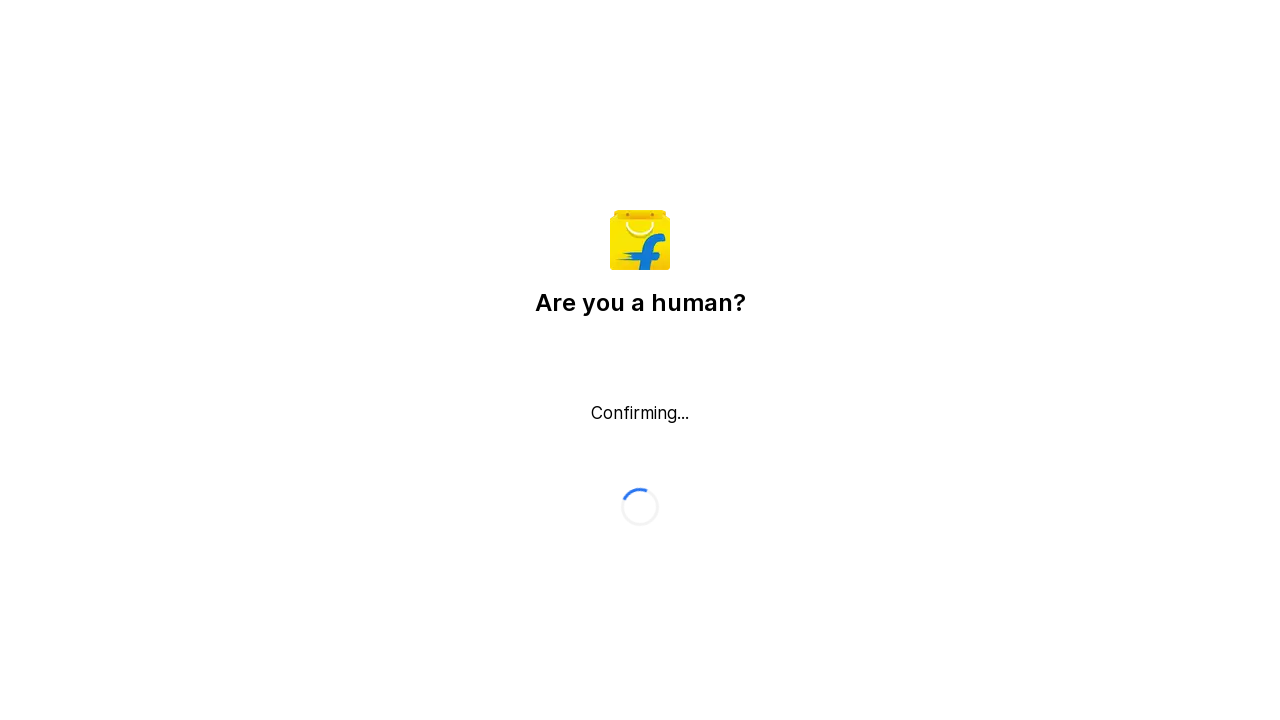

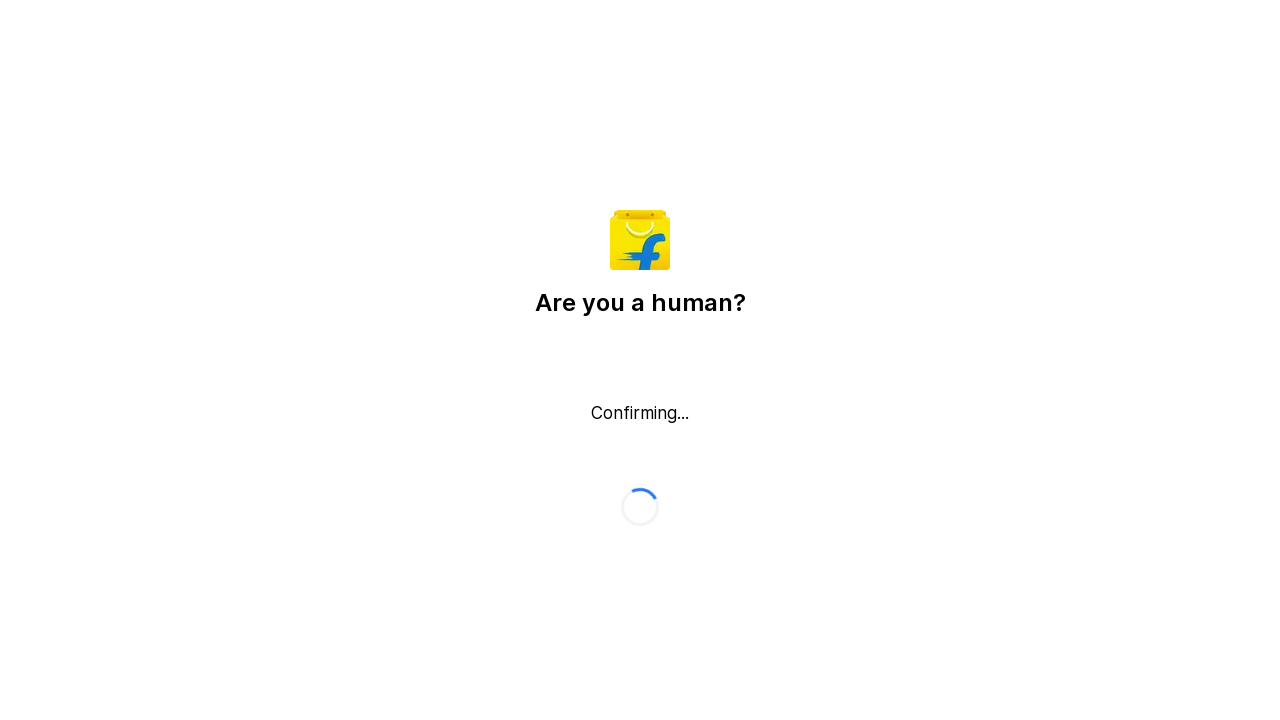